Tests different types of mouse click actions (double-click, right-click, and regular click) on buttons

Starting URL: https://demoqa.com/buttons

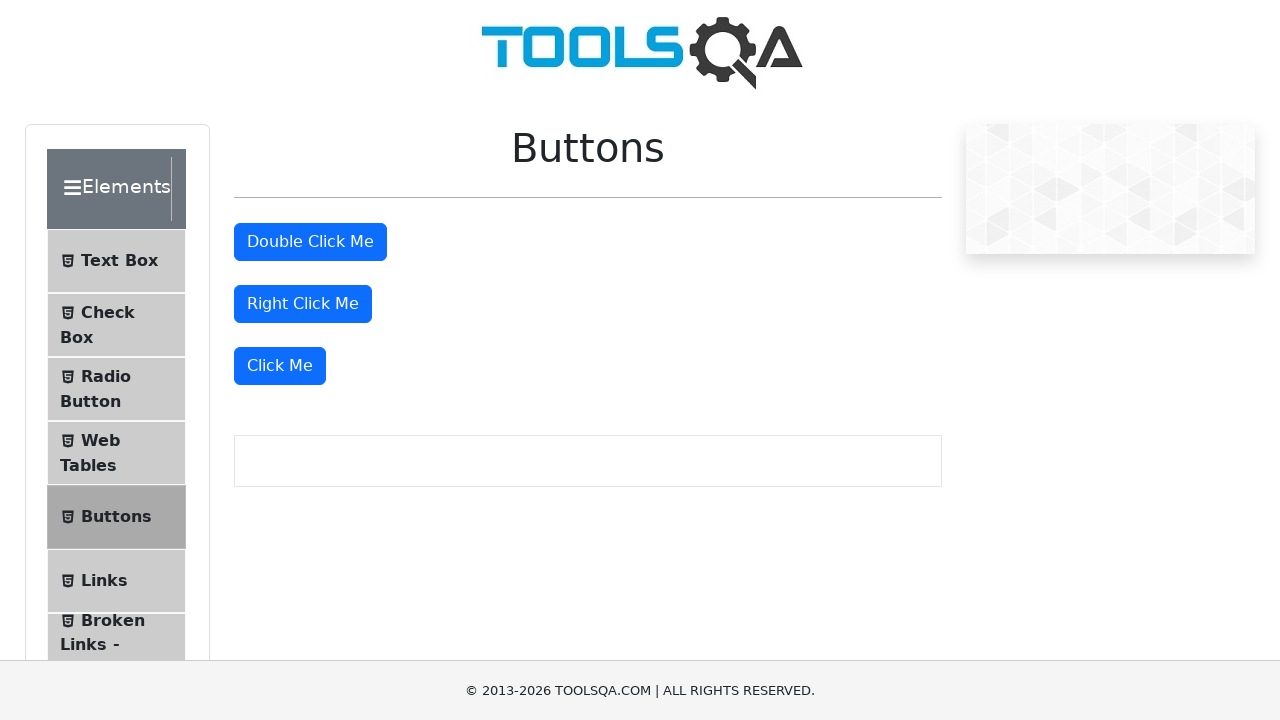

Double-clicked the double-click button at (310, 242) on #doubleClickBtn
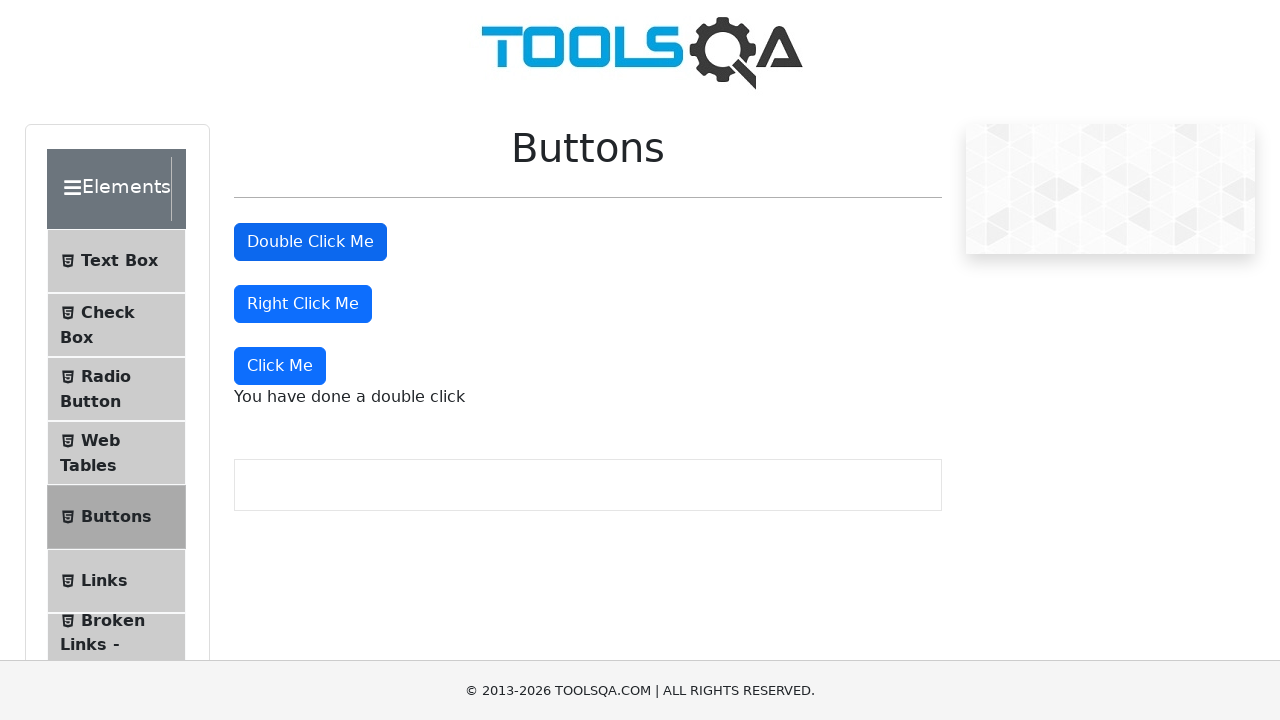

Right-clicked the right-click button at (303, 304) on #rightClickBtn
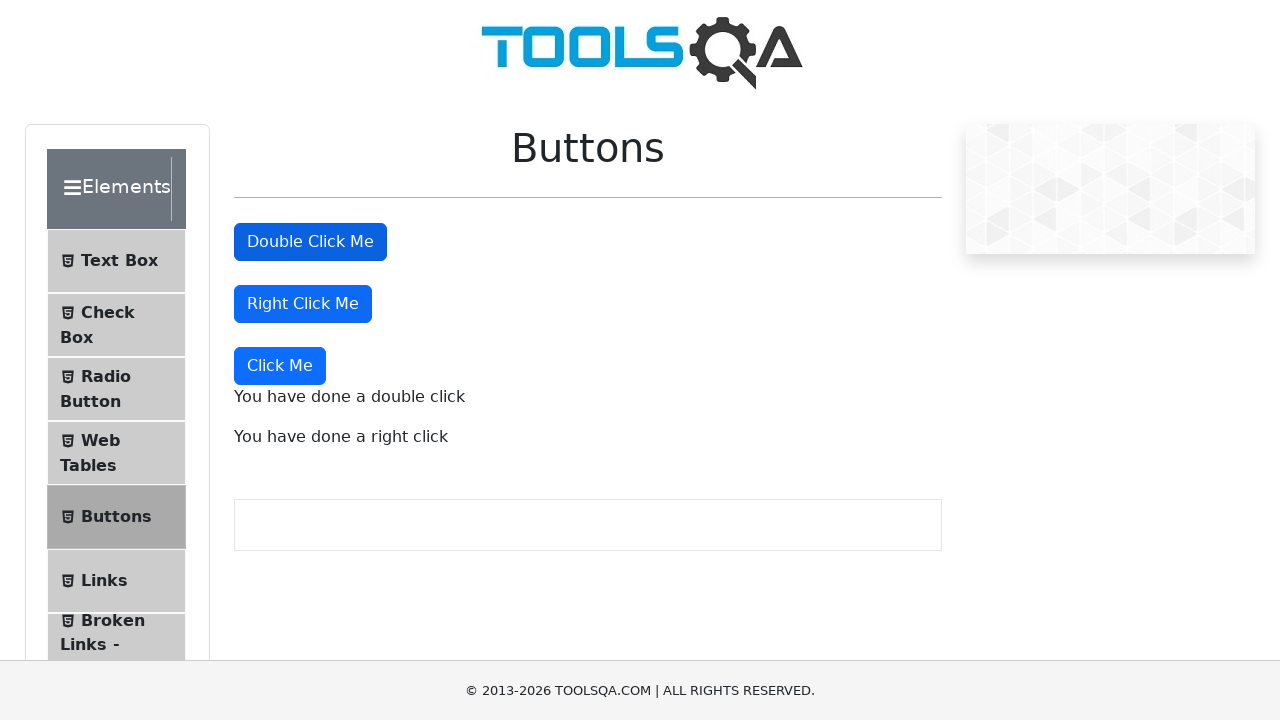

Clicked the 'Click Me' button at (280, 366) on xpath=//button[text()='Click Me']
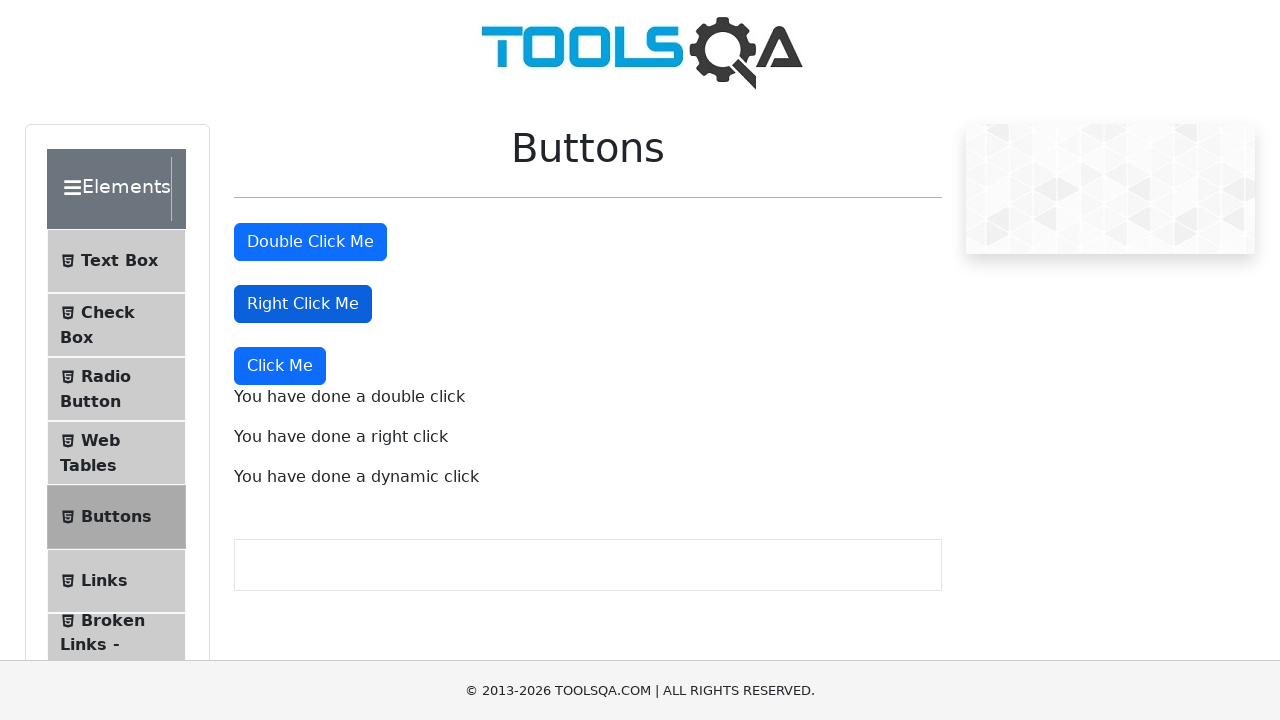

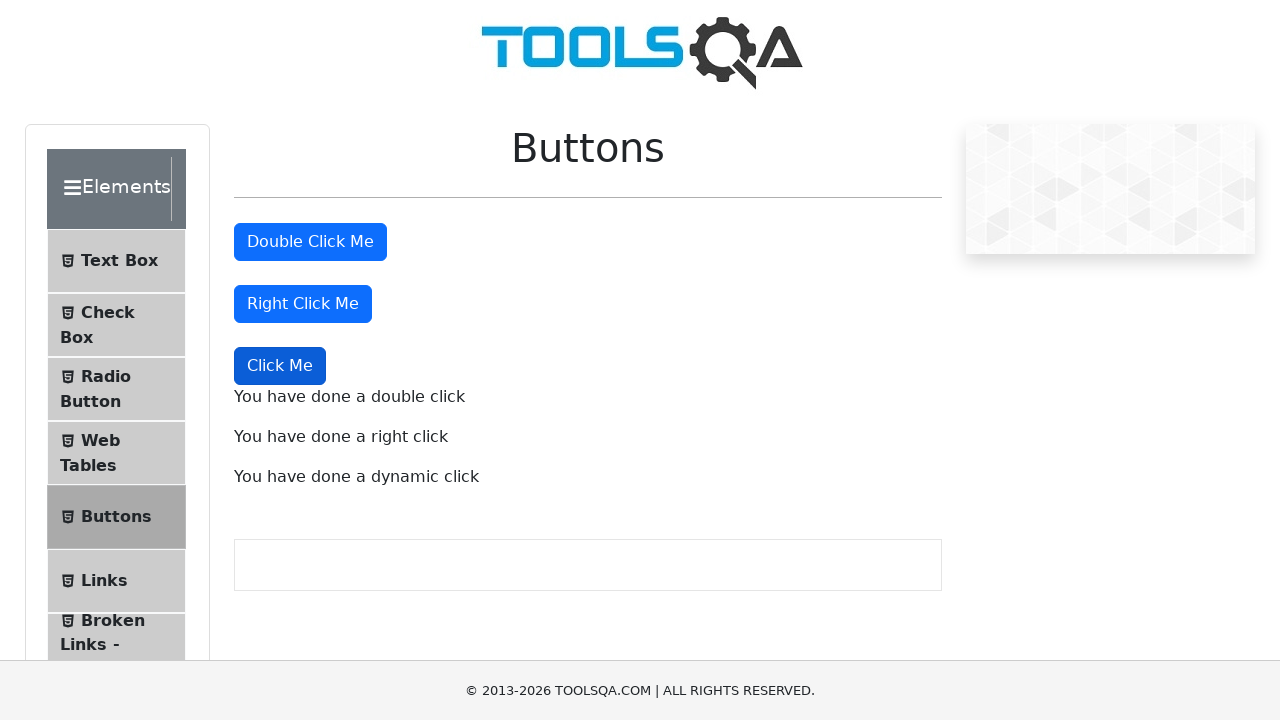